Tests a verification flow by clicking a verify button and checking that the success message is displayed correctly.

Starting URL: http://suninjuly.github.io/wait1.html

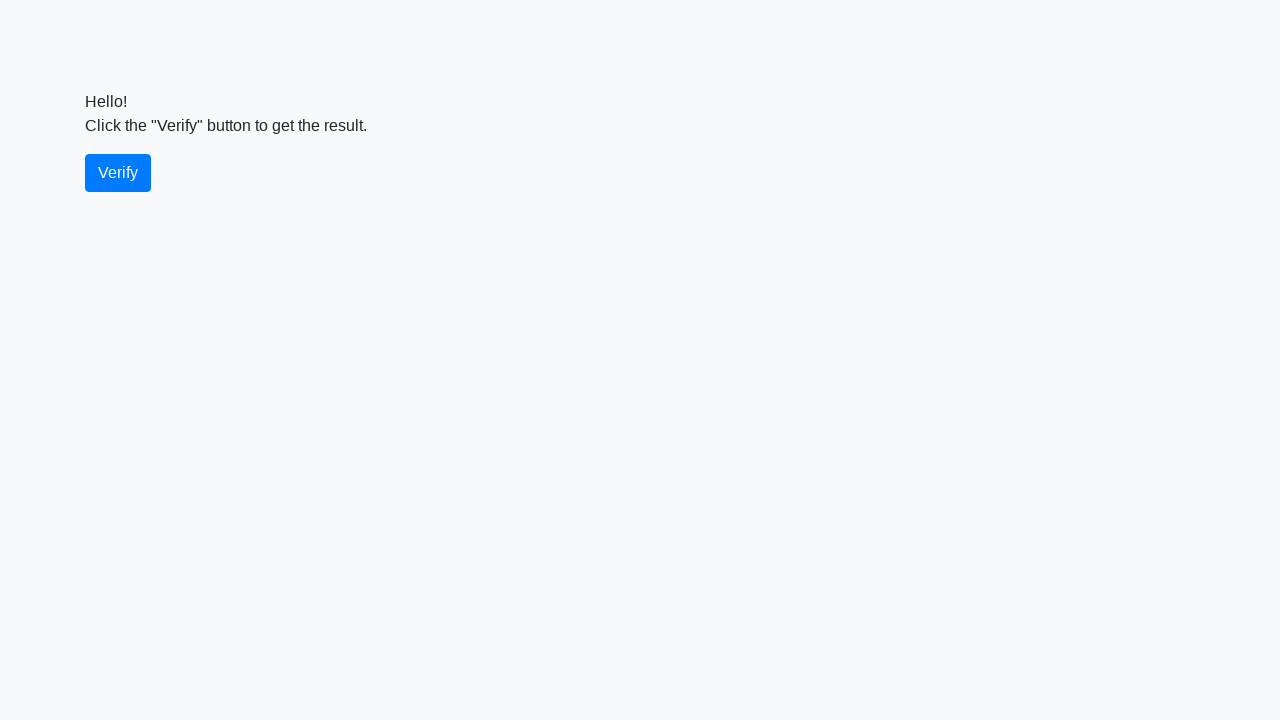

Waited for verify button to be available
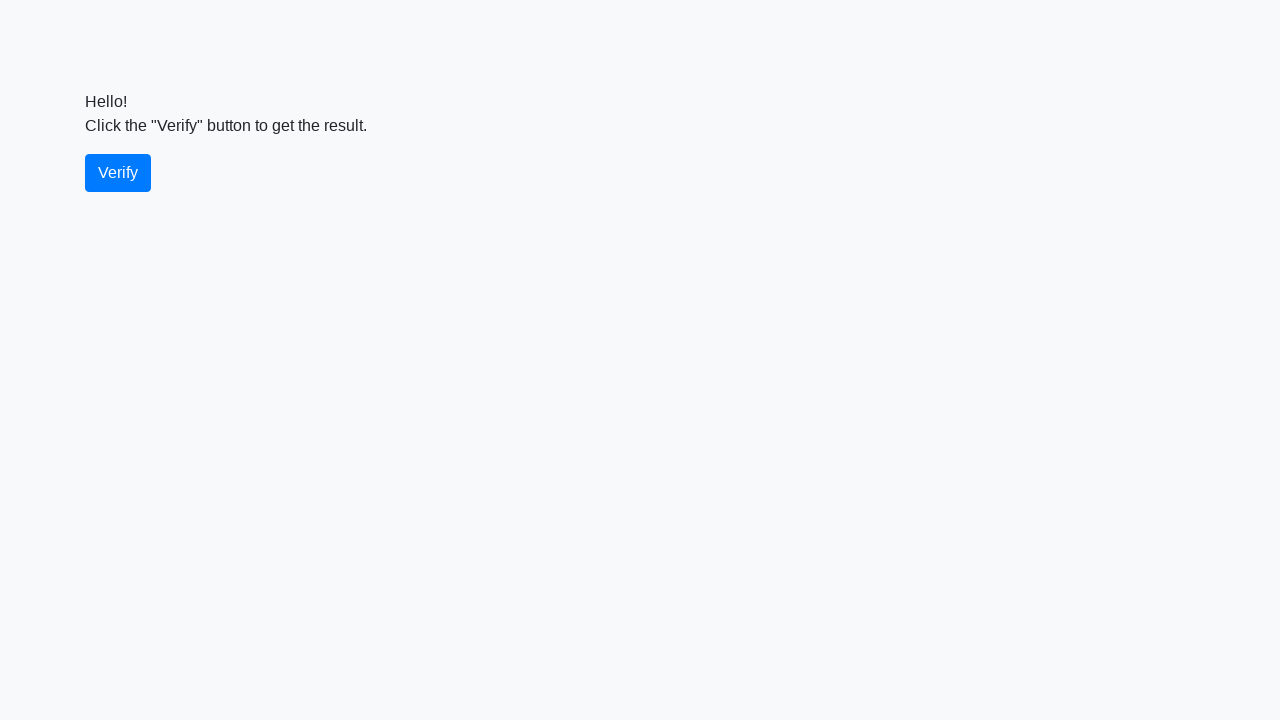

Clicked verify button at (118, 173) on #verify
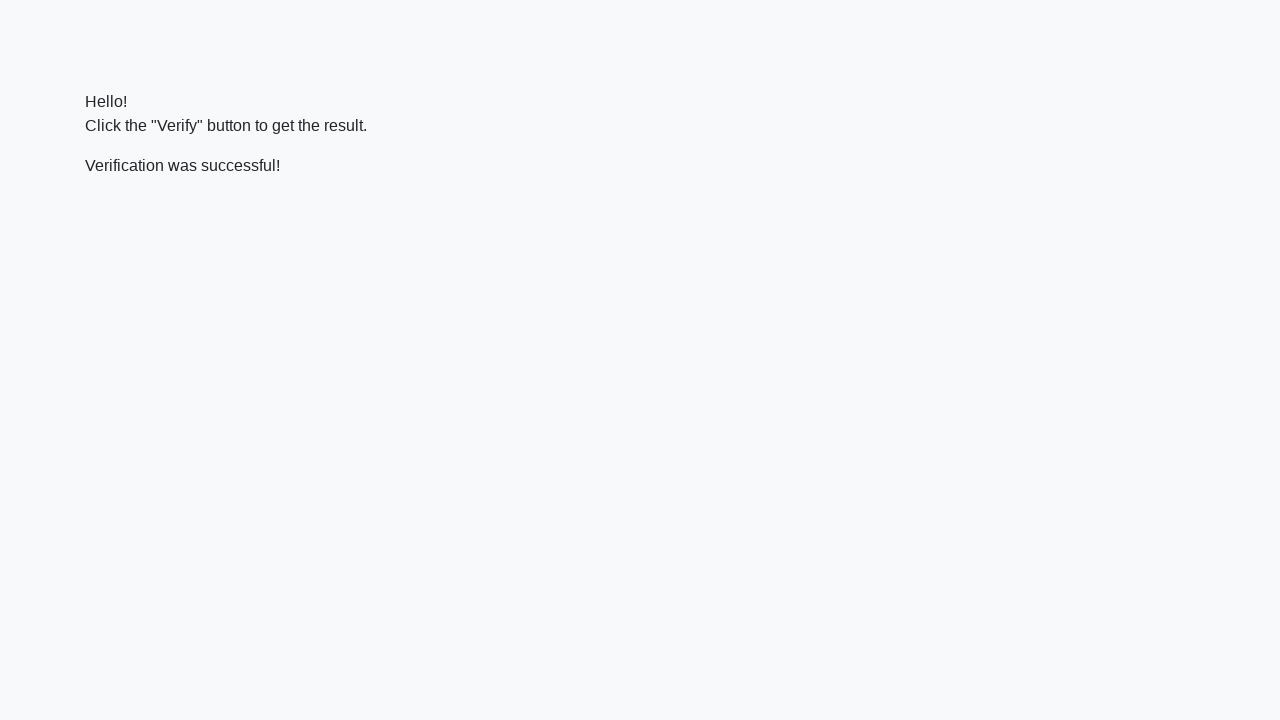

Waited for success message to appear
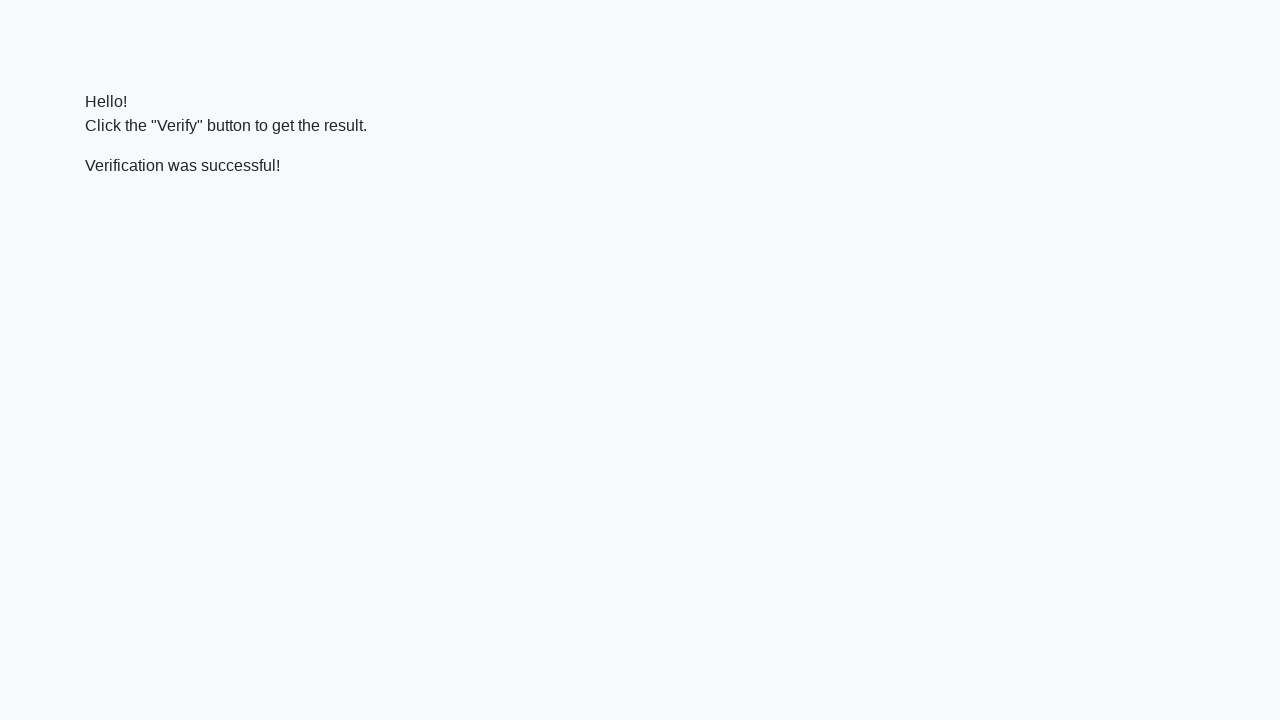

Located success message element
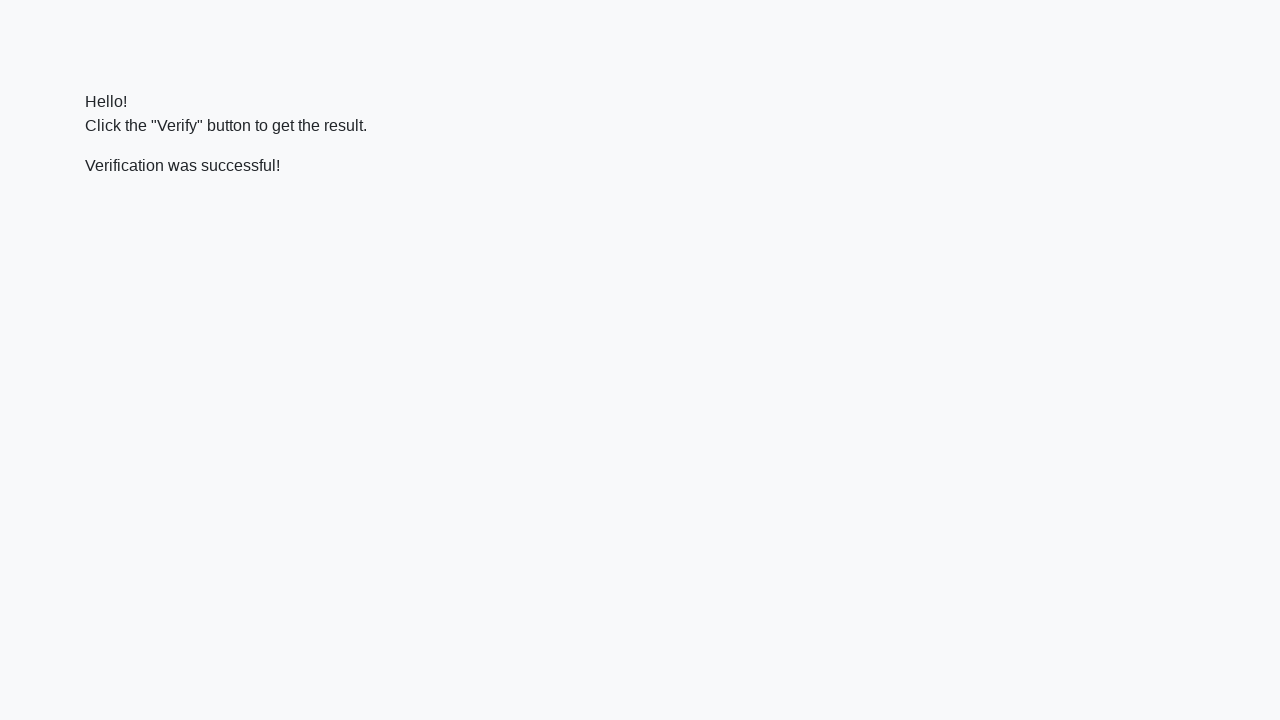

Verified that success message displays 'Verification was successful!'
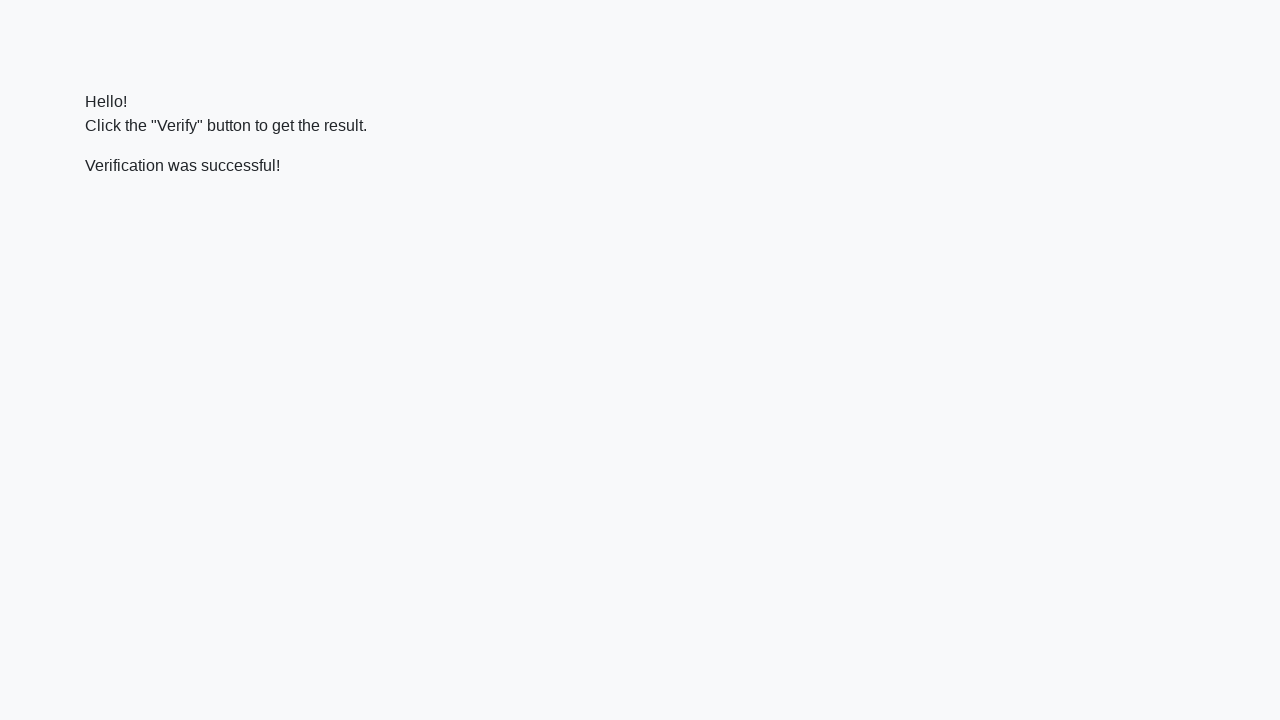

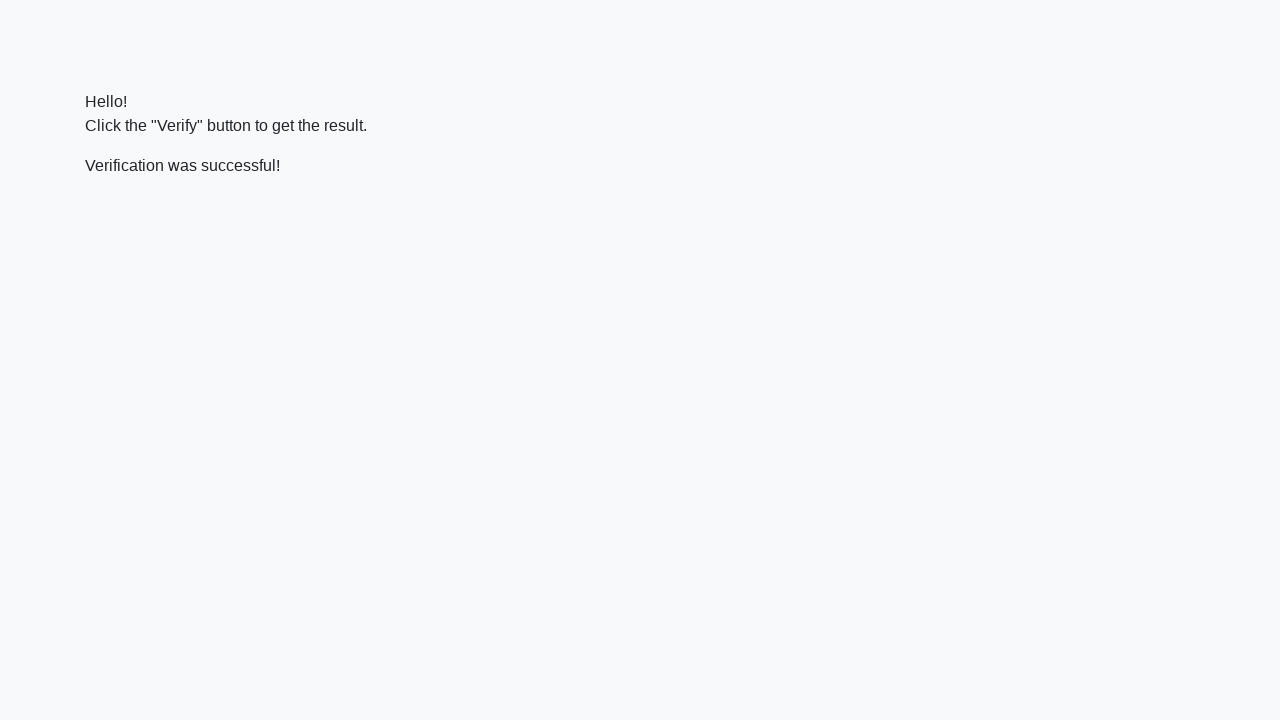